Navigates to a GeeksforGeeks article about machine learning and verifies that bold text elements are present on the page

Starting URL: https://www.geeksforgeeks.org/machine-learning-types-of-artificial-intelligence/

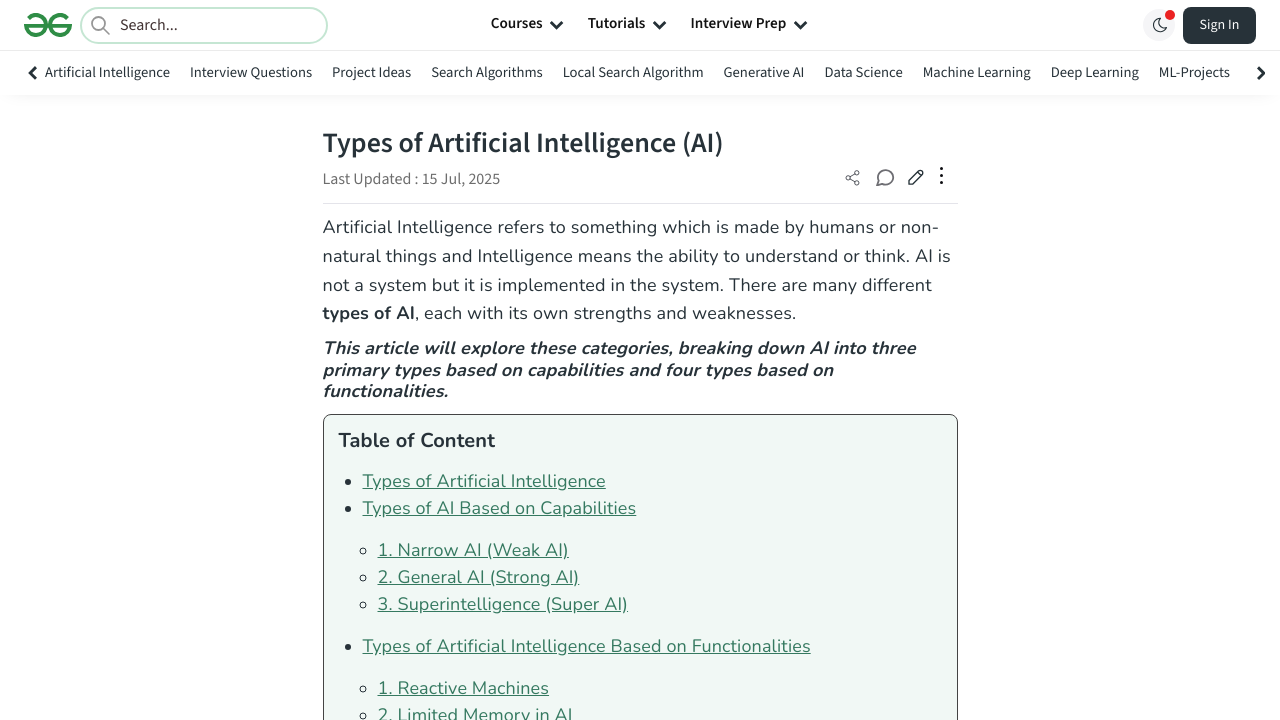

Navigated to GeeksforGeeks article about machine learning types
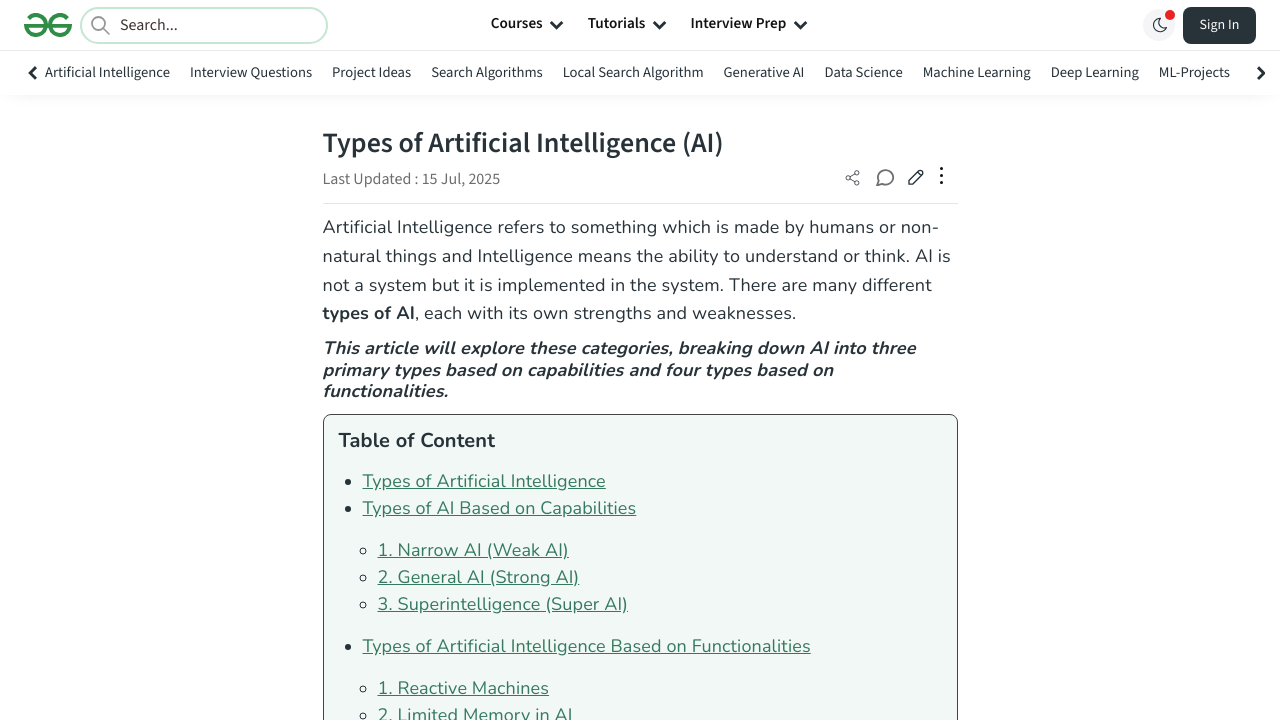

Waited for bold text elements to load on the page
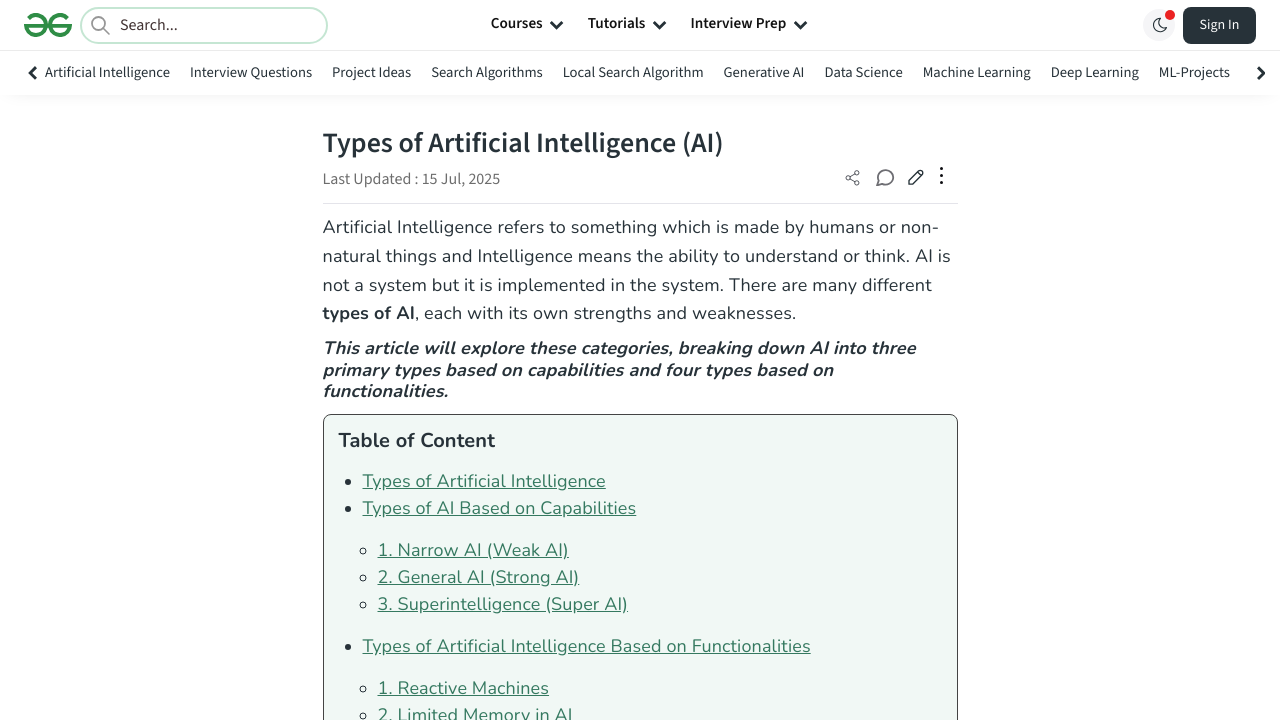

Retrieved all bold text elements from the page
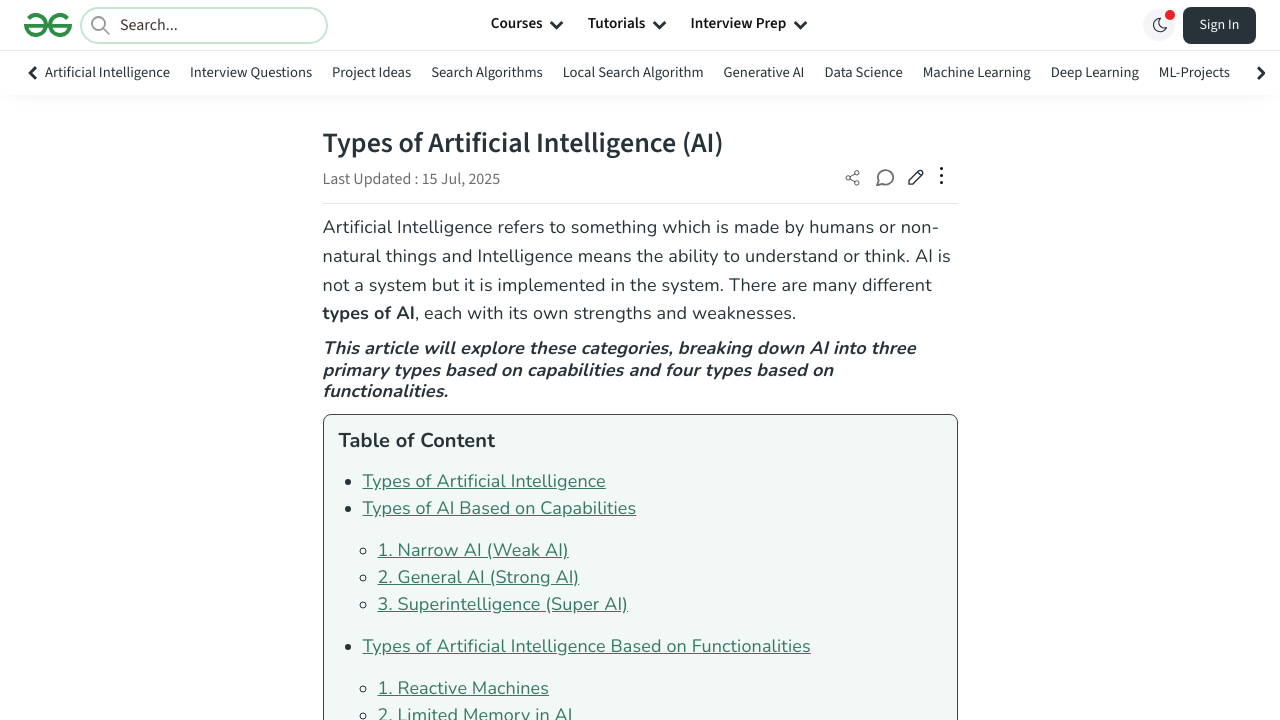

Verified that bold text elements are present on the page
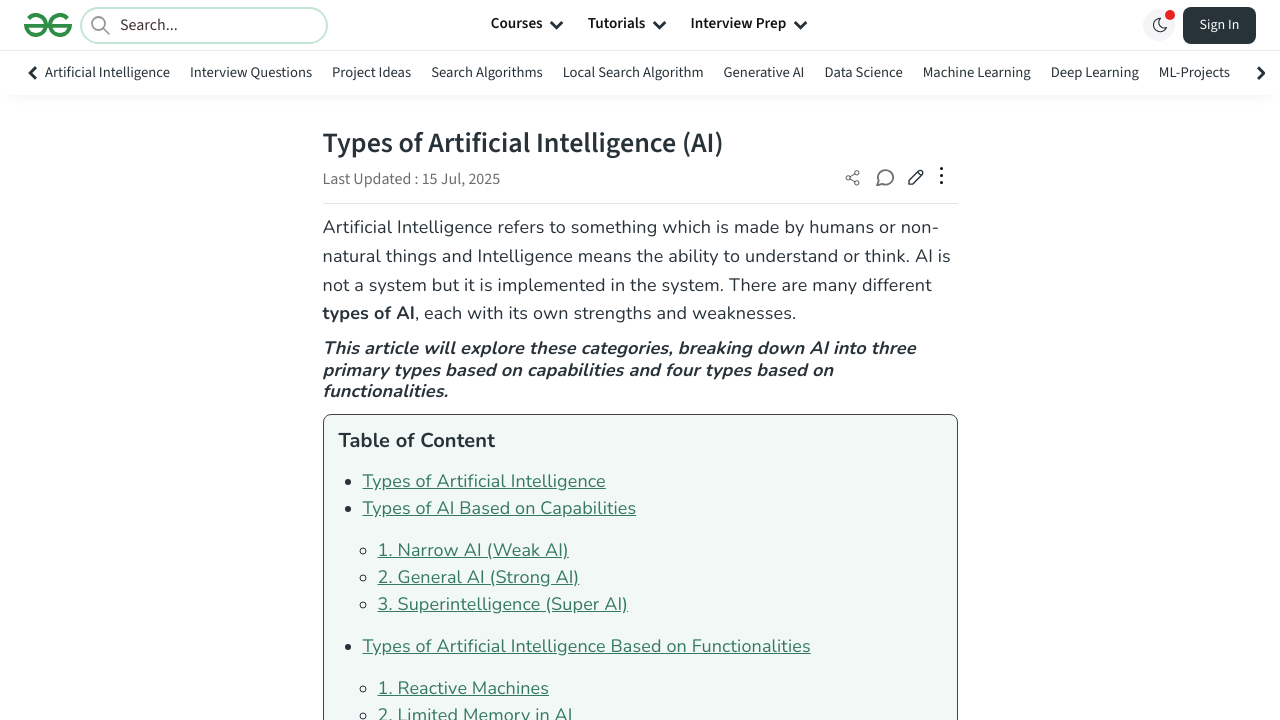

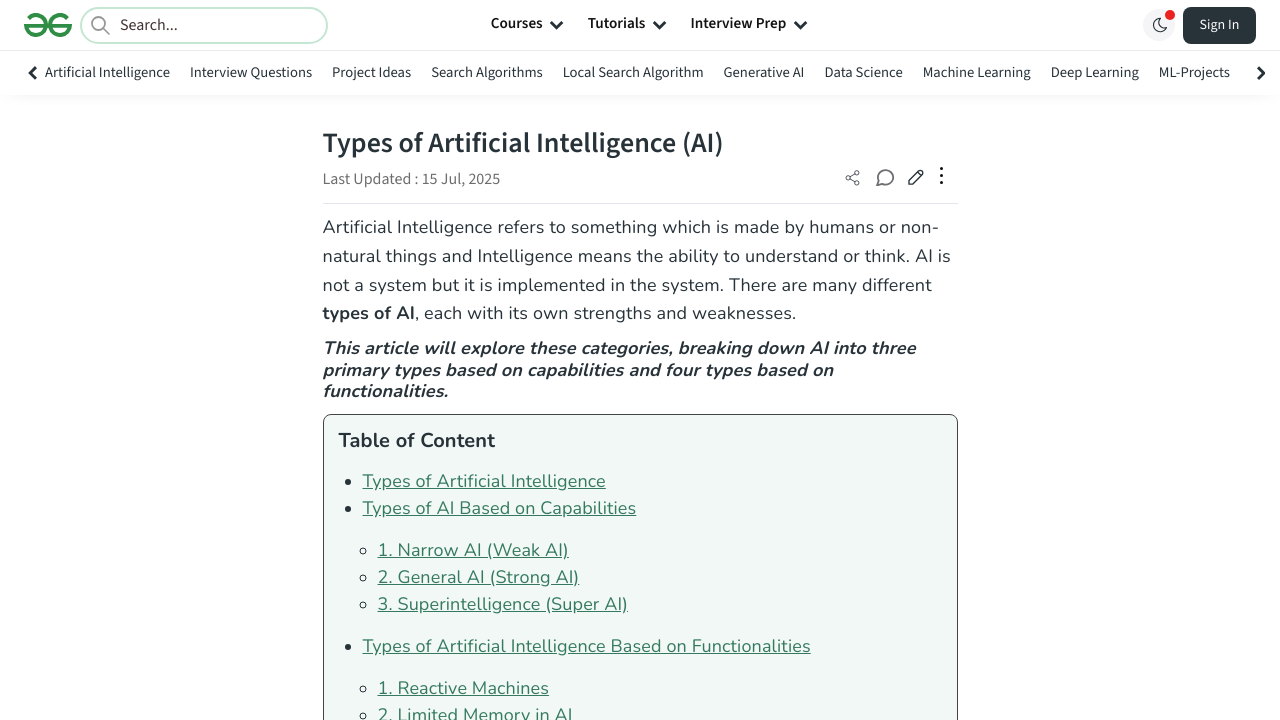